Tests context menu functionality by right-clicking on an element and verifying the alert message

Starting URL: https://the-internet.herokuapp.com/

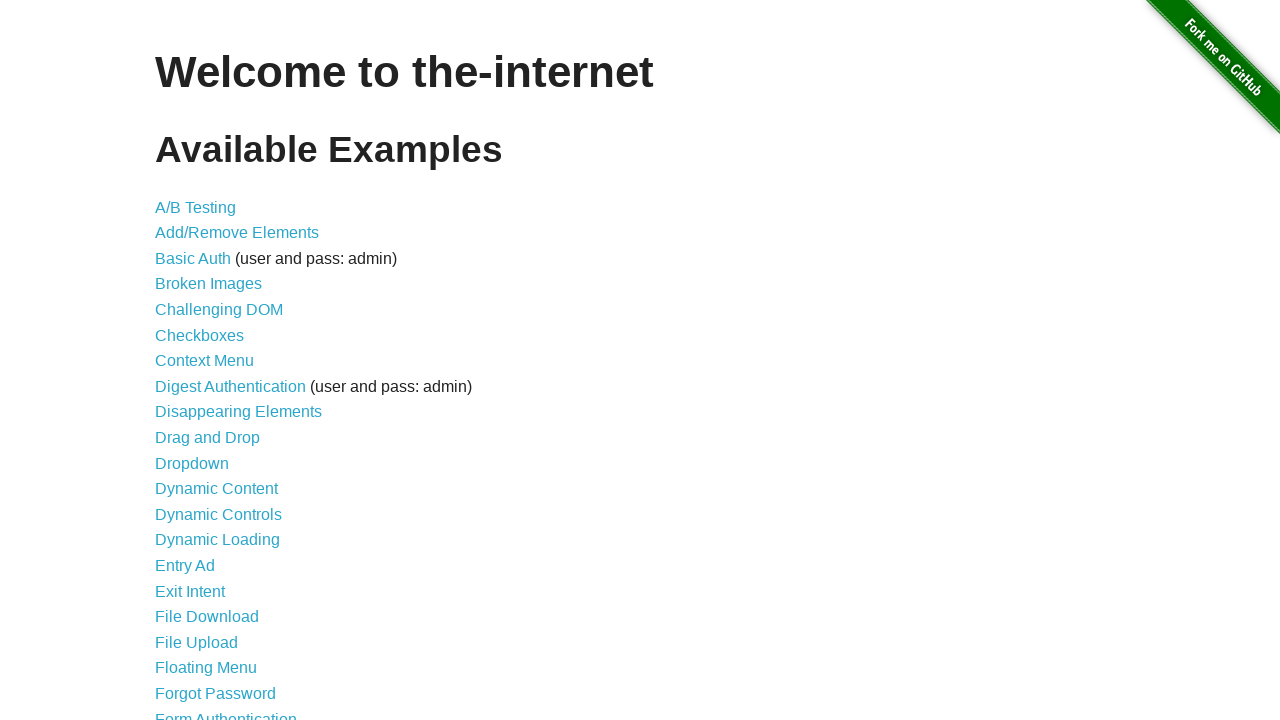

Clicked on Context Menu link at (204, 361) on a:has-text('Context Menu')
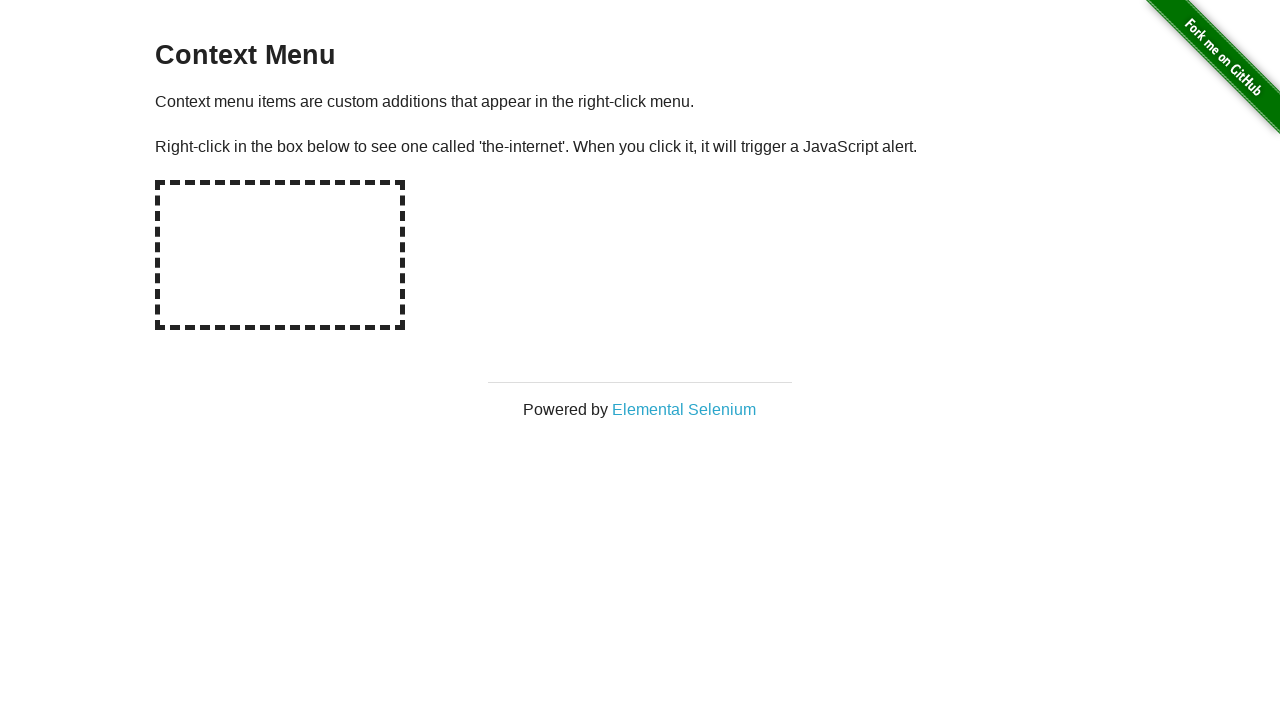

Set up dialog handler to accept alerts
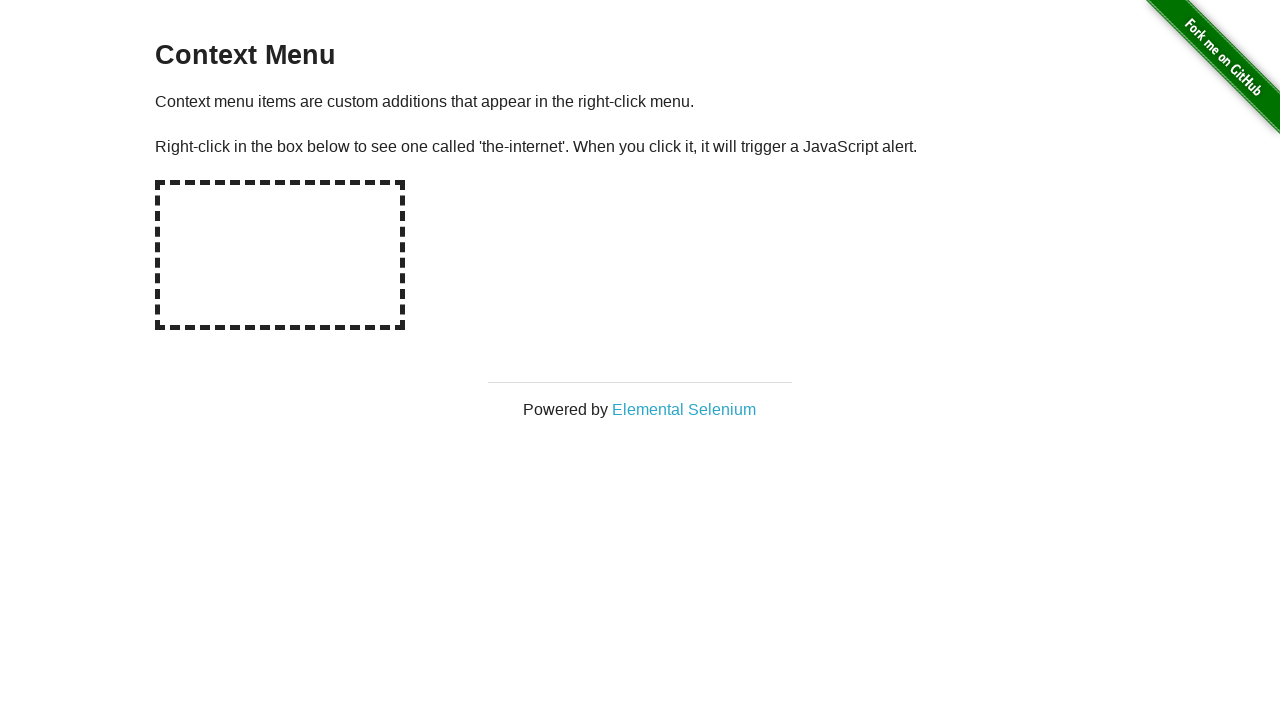

Right-clicked on the hot spot area to trigger context menu at (280, 255) on #hot-spot
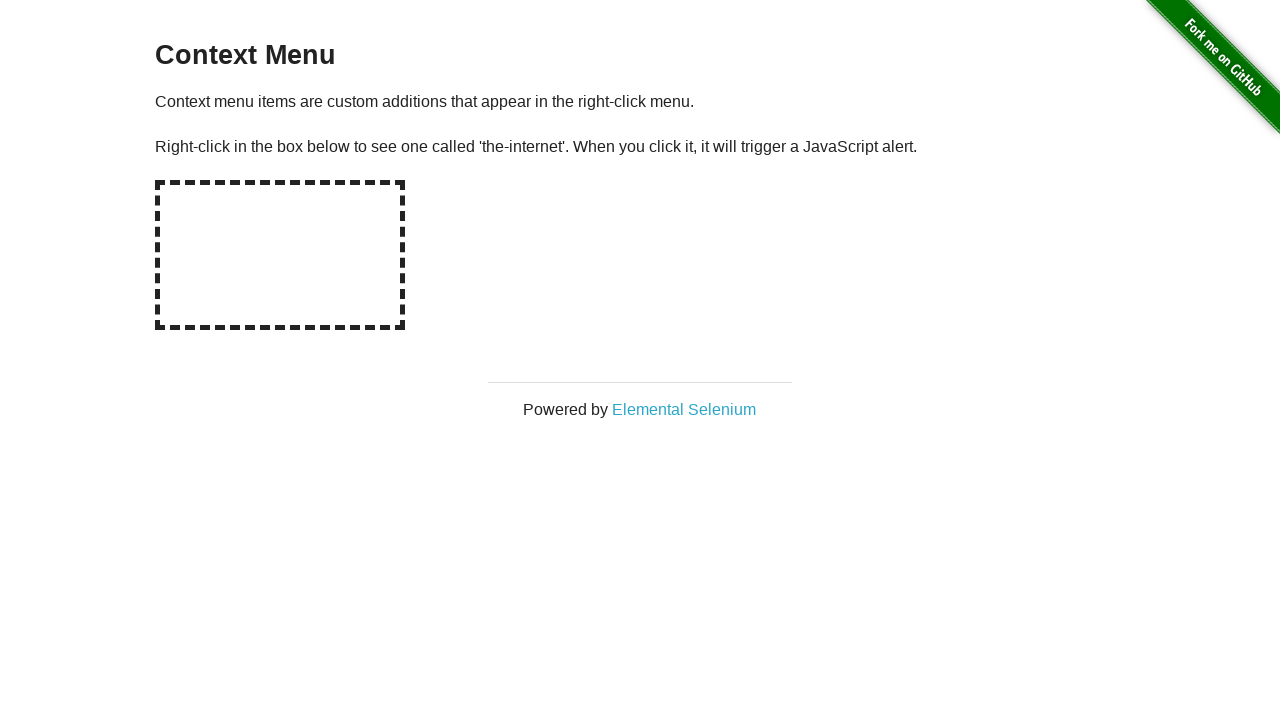

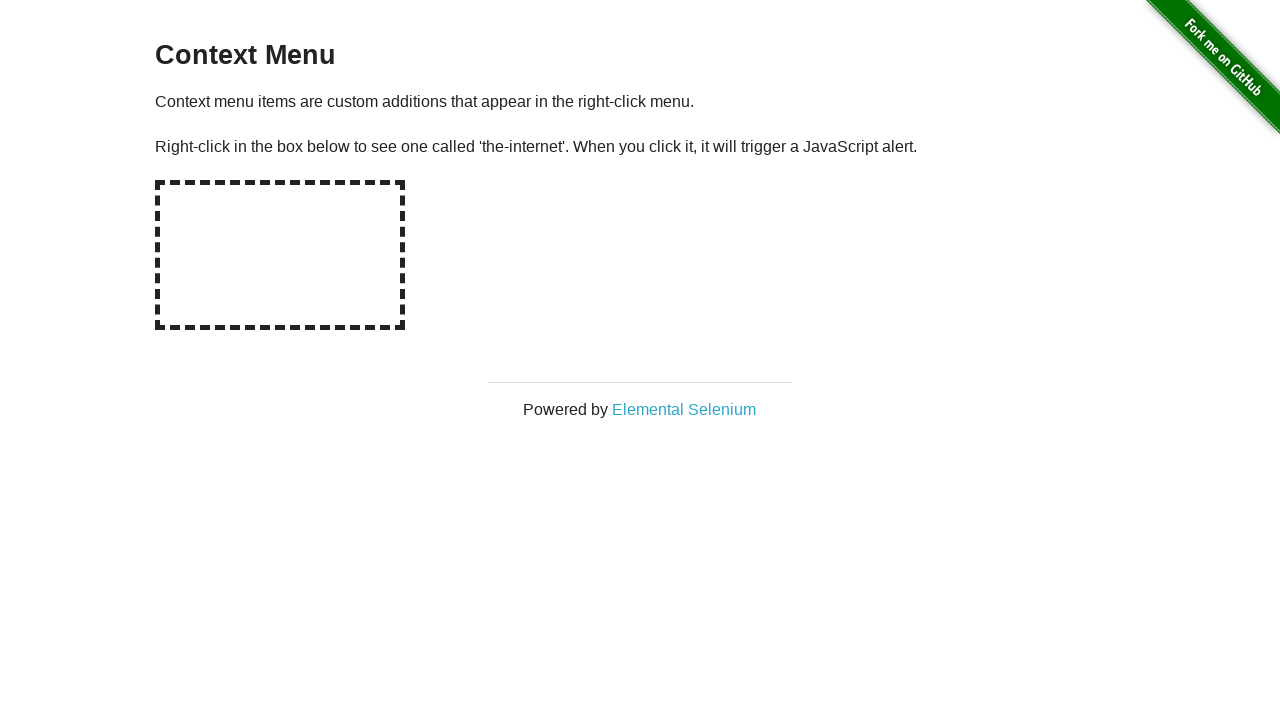